Simple navigation test that opens YouTube homepage and verifies the page loads

Starting URL: https://www.youtube.com/

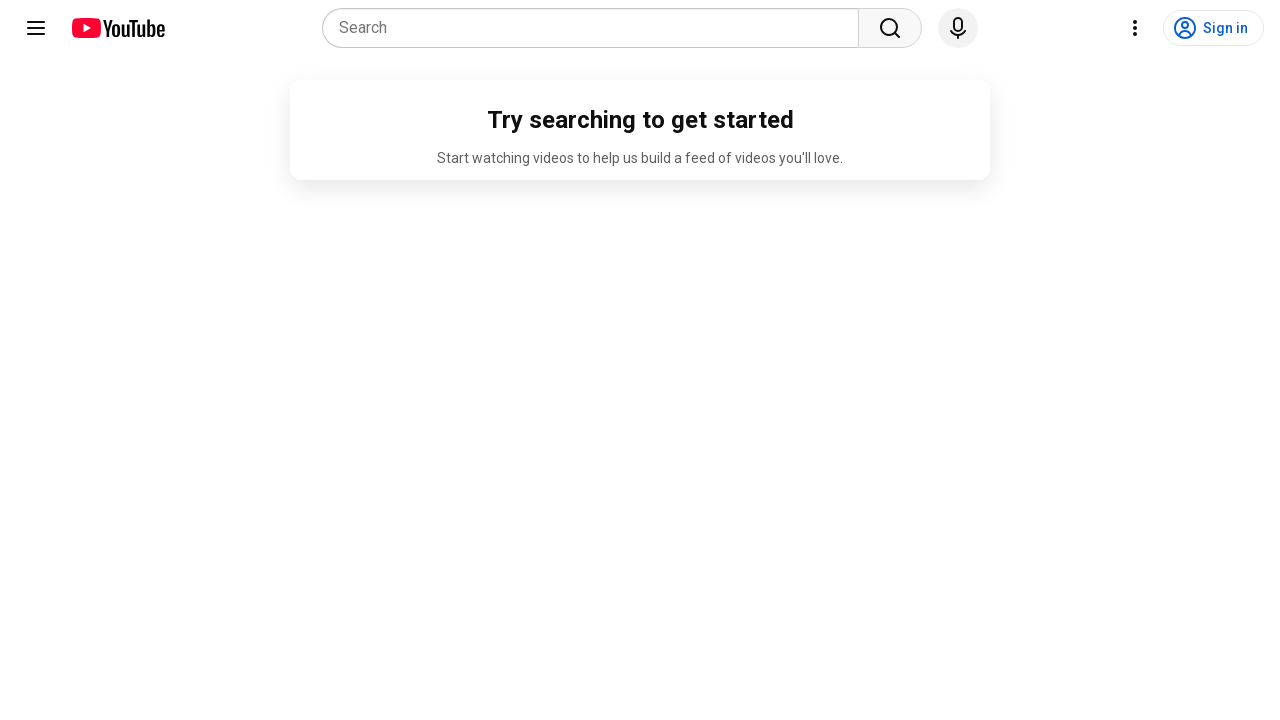

Navigated to YouTube homepage
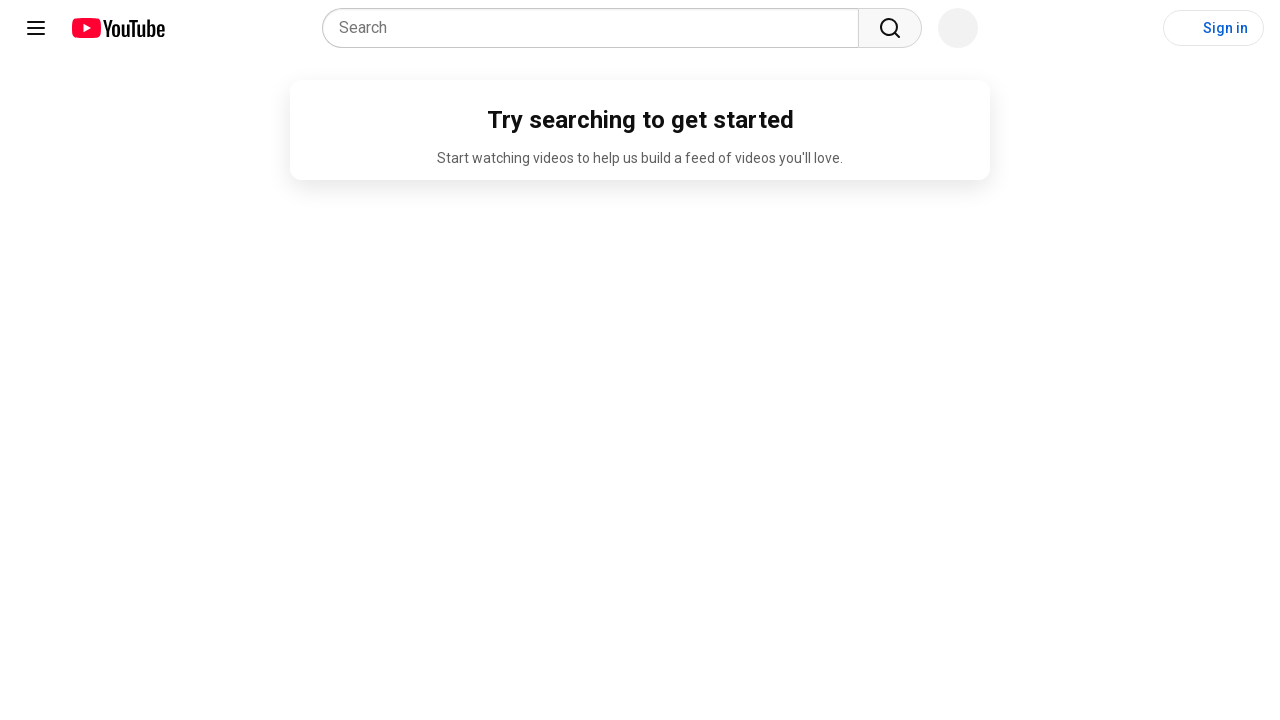

YouTube page DOM content loaded
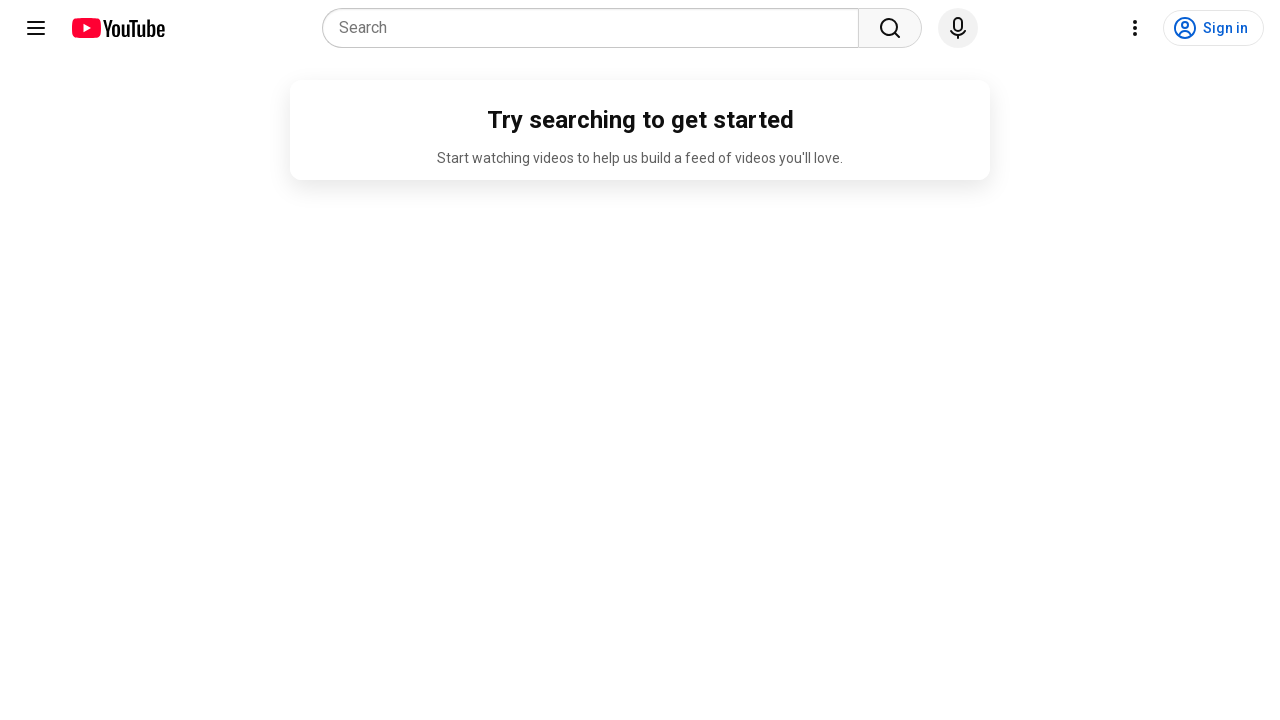

YouTube logo element found and verified
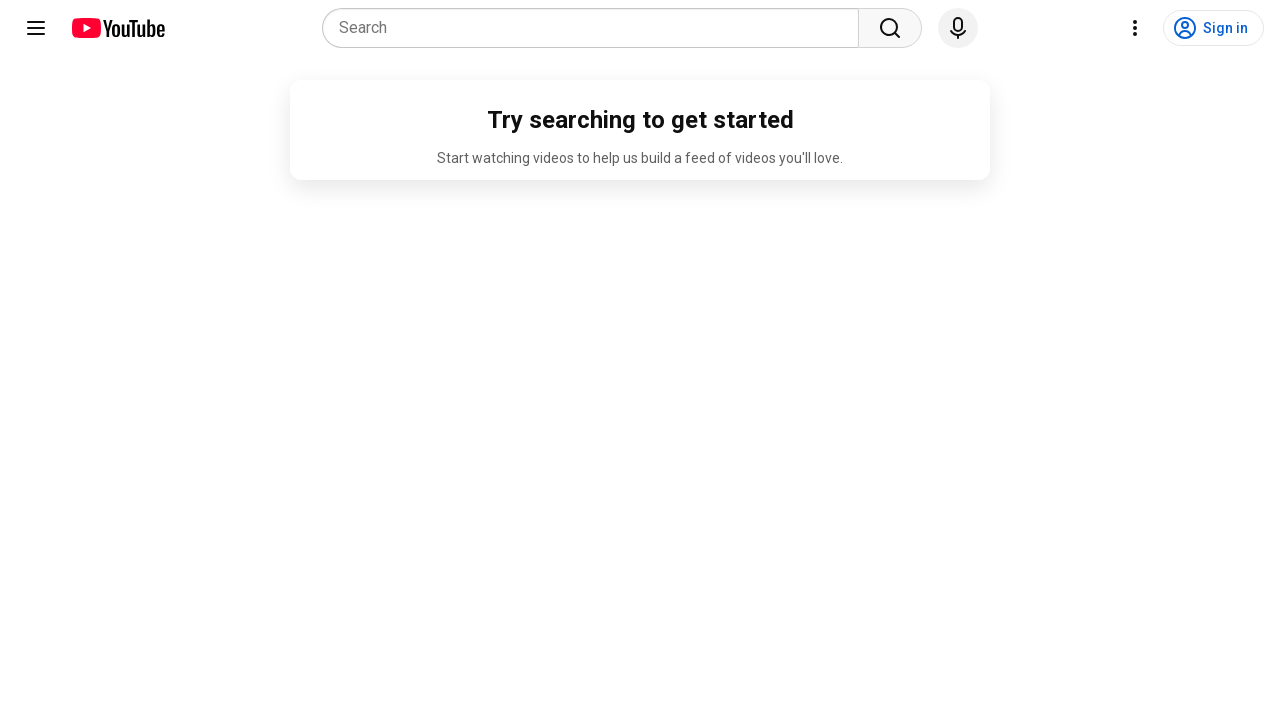

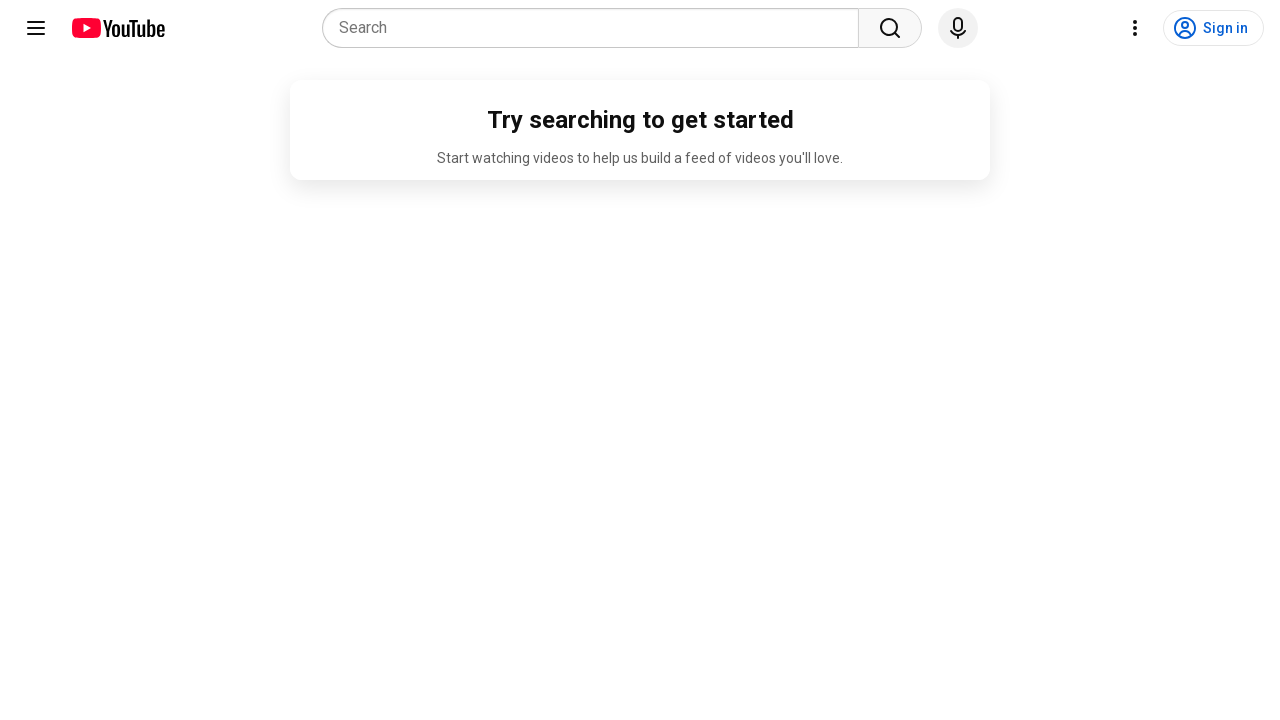